Tests JavaScript alert handling functionality by interacting with three types of alerts: a simple alert box (accept), a confirm box (dismiss), and a prompt box (enter text and accept).

Starting URL: https://www.hyrtutorials.com/p/alertsdemo.html

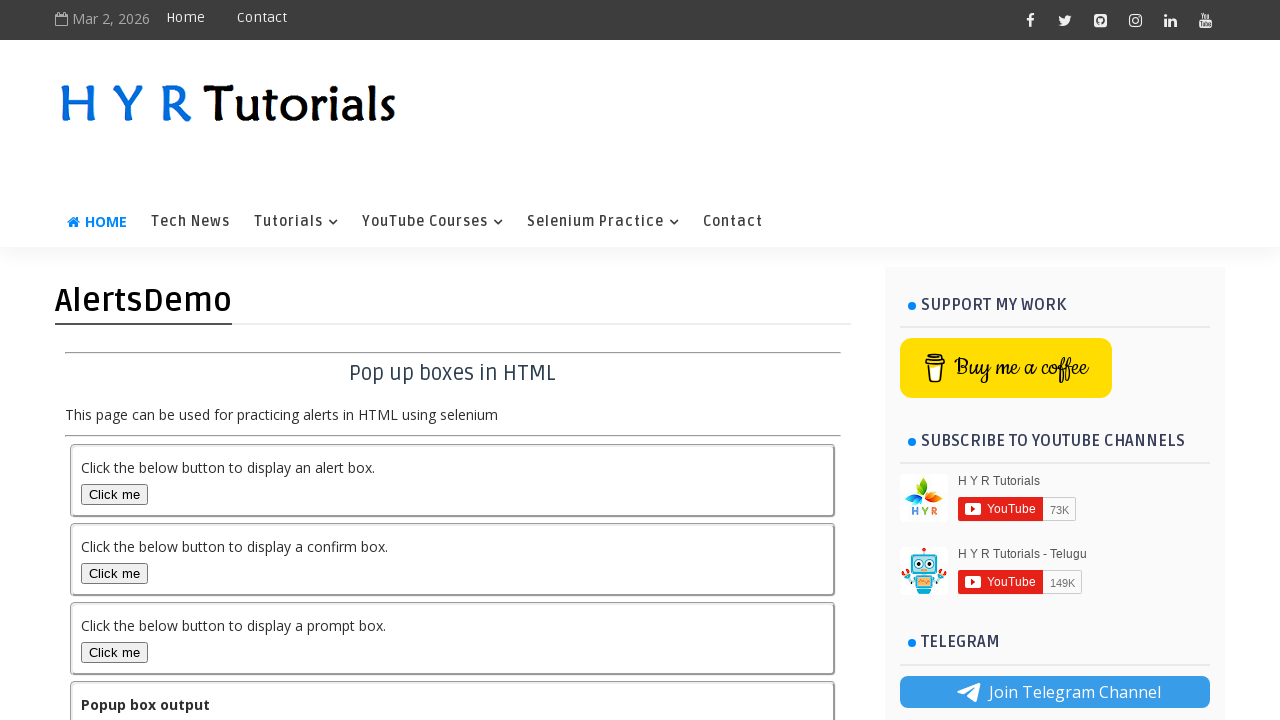

Set up dialog handler to accept the alert
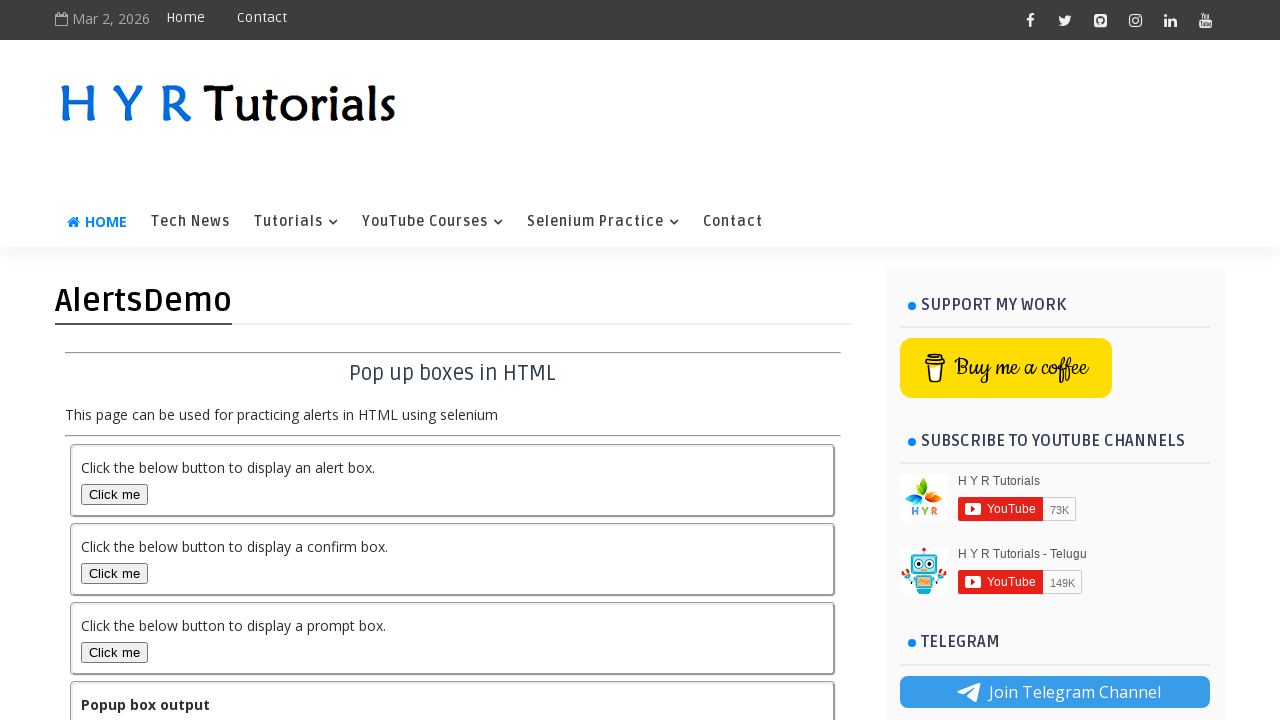

Clicked alert box button to trigger simple alert at (114, 494) on #alertBox
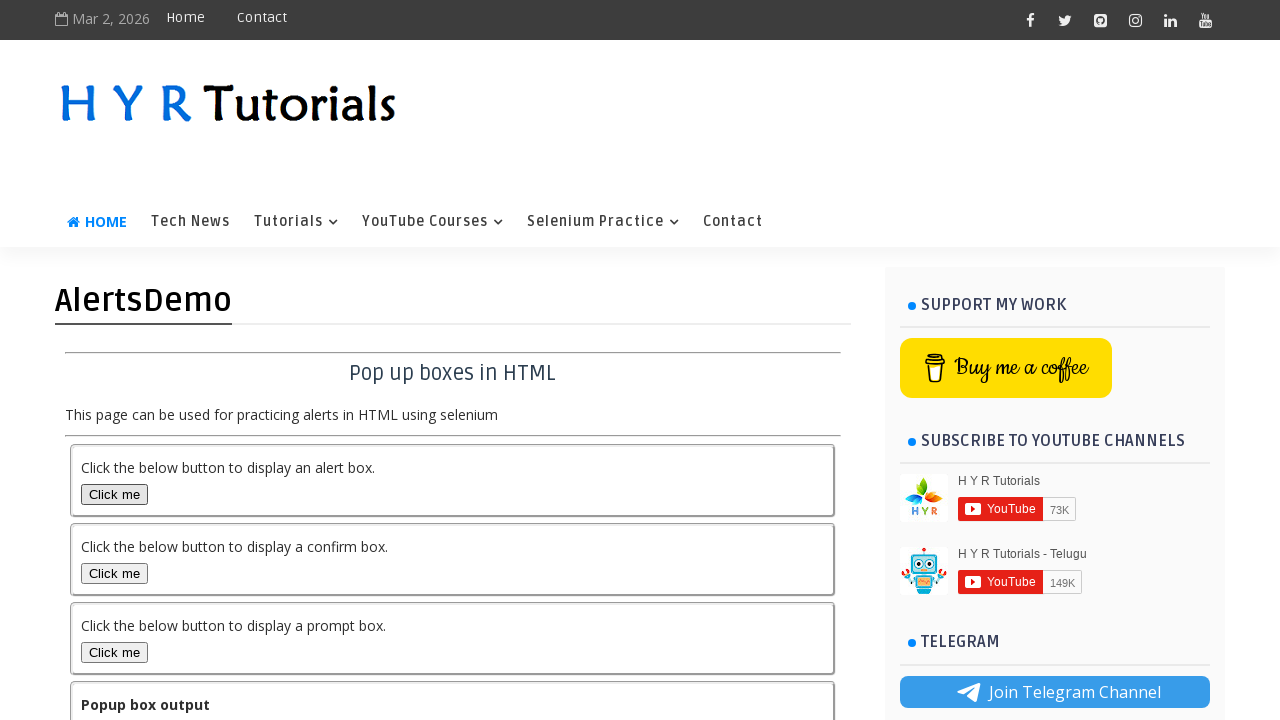

Waited for simple alert to be processed
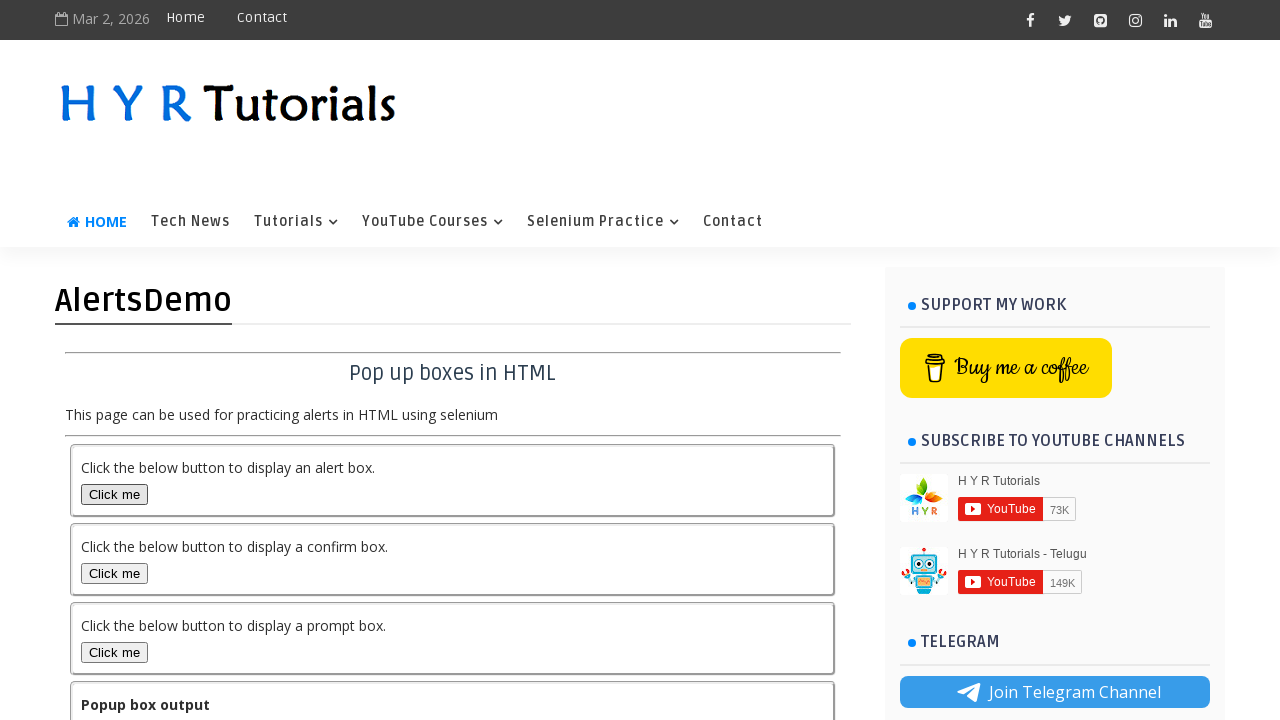

Set up dialog handler to dismiss the confirm box
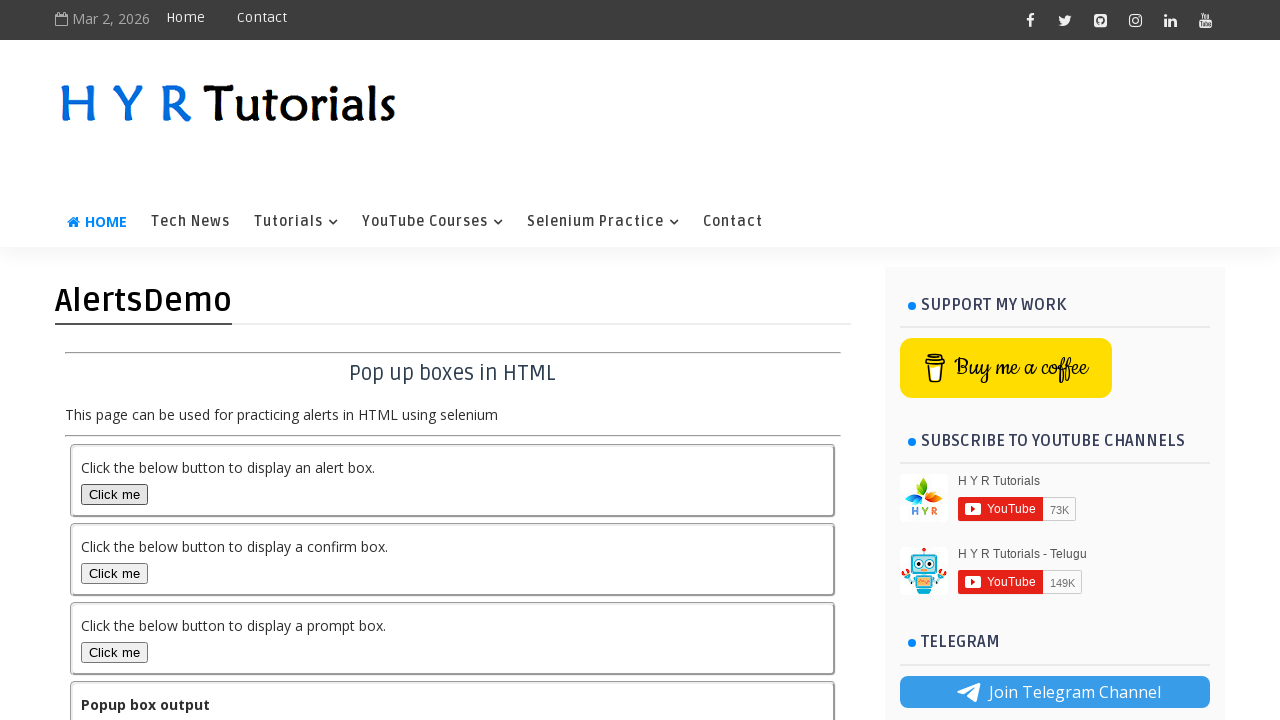

Clicked confirm box button to trigger confirmation dialog at (114, 573) on #confirmBox
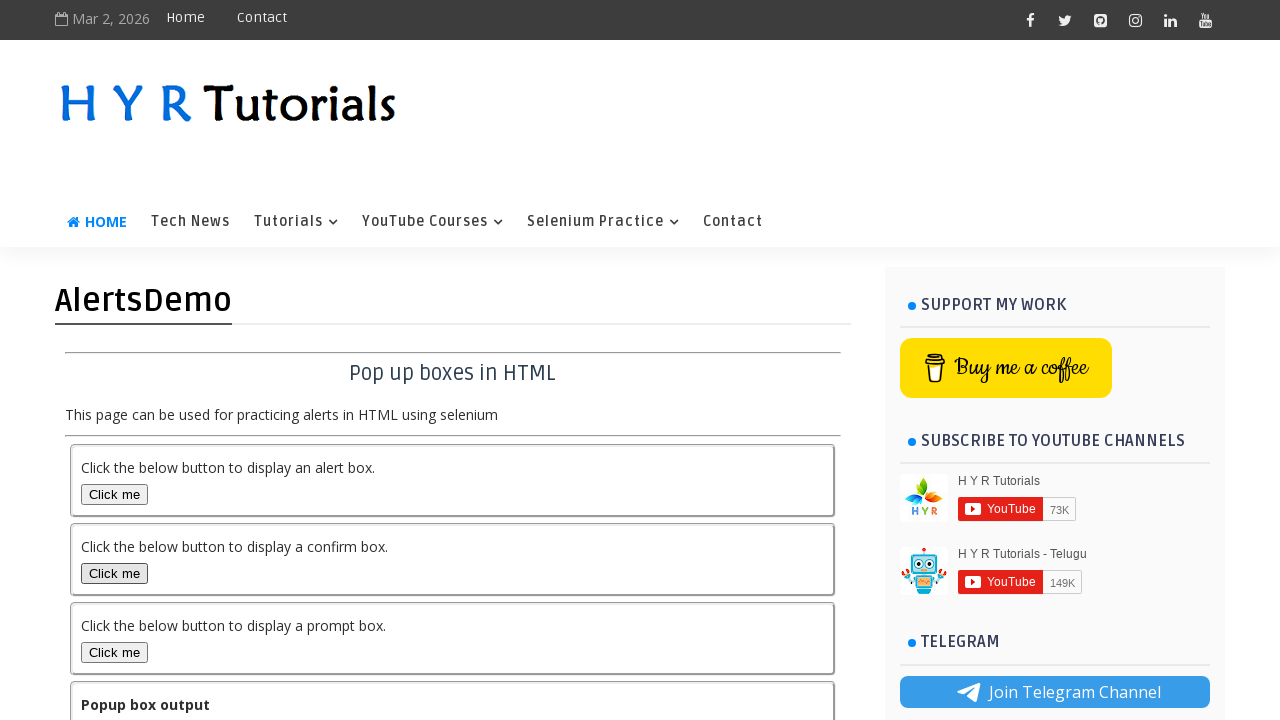

Waited for confirm box to be processed
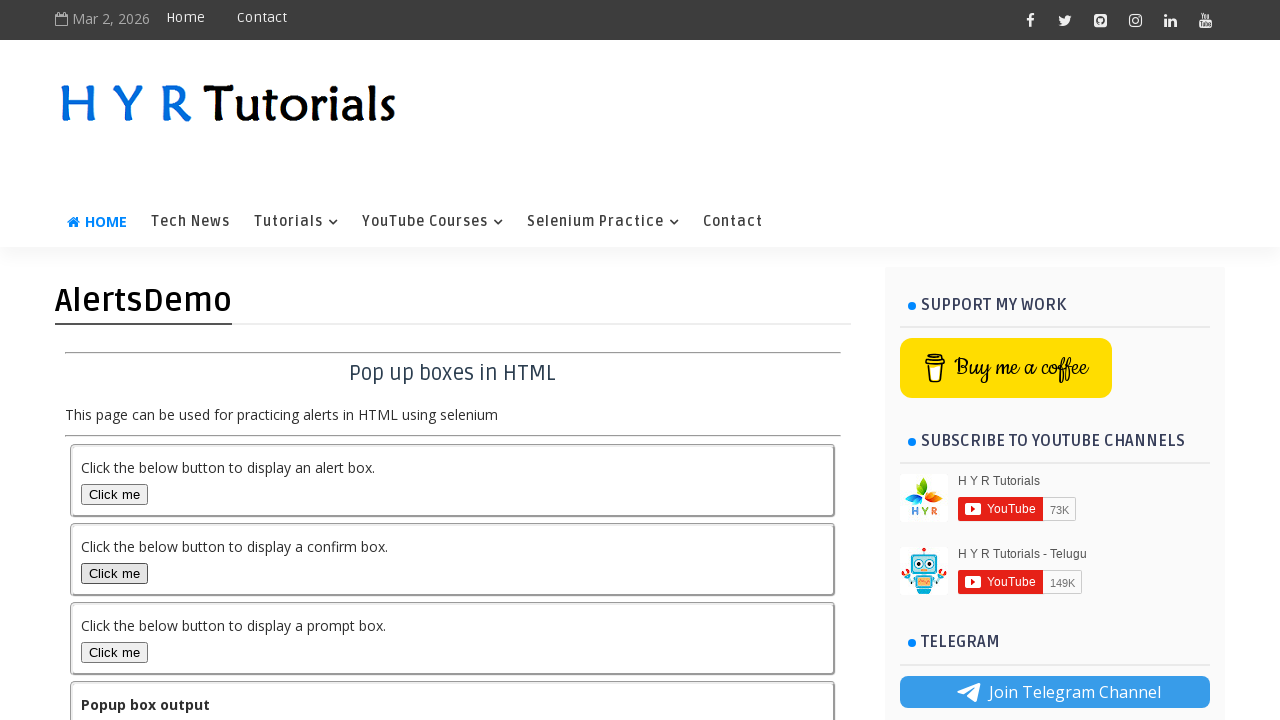

Set up dialog handler to accept prompt and enter text 'chaitu'
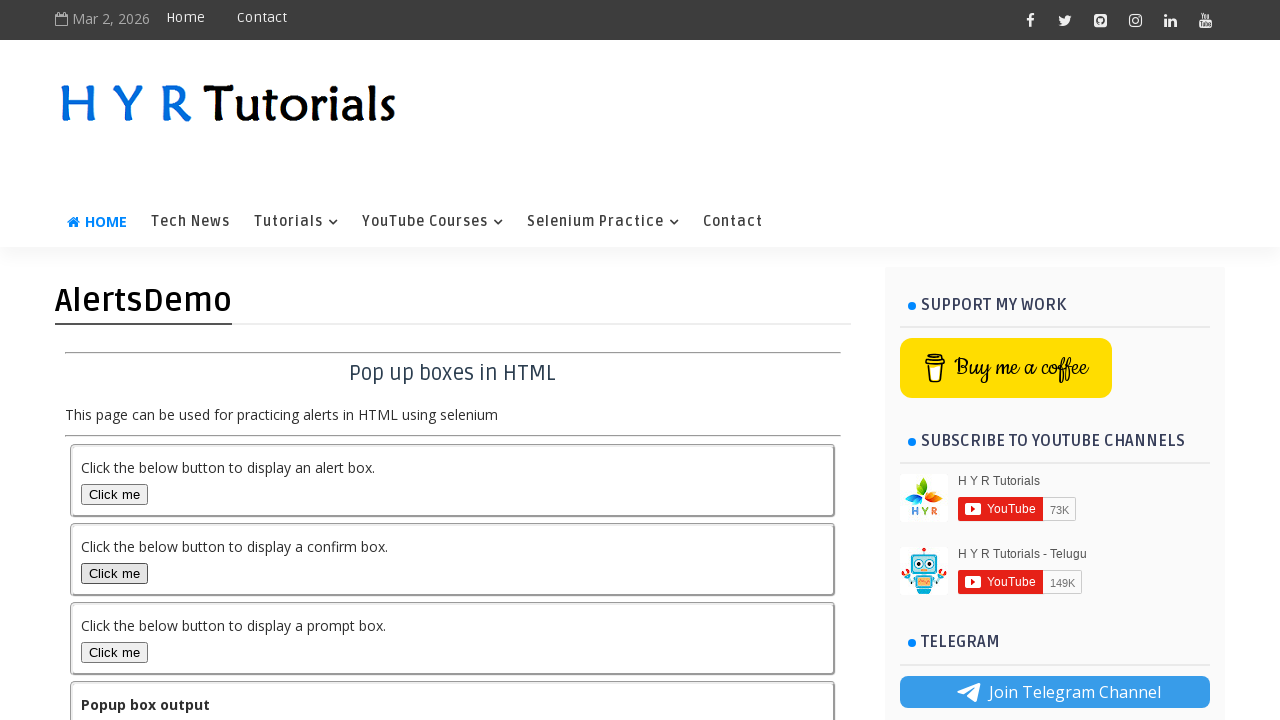

Clicked prompt box button to trigger prompt dialog at (114, 652) on #promptBox
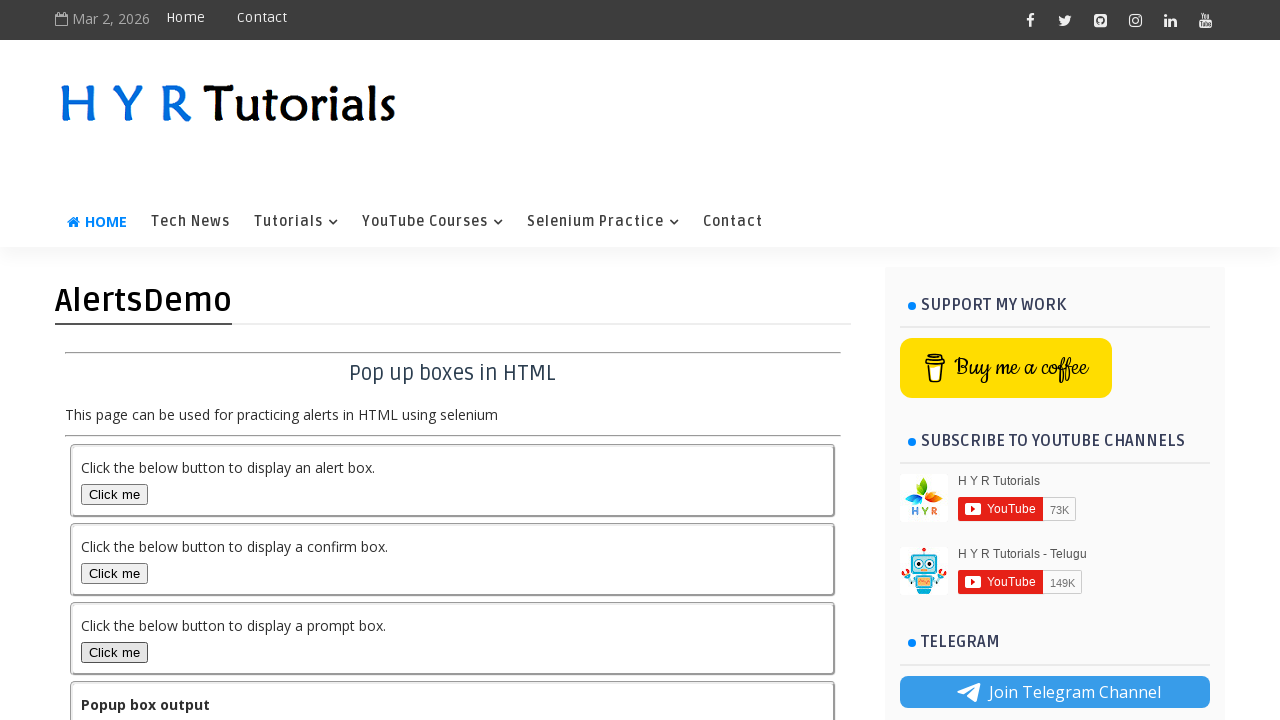

Waited for prompt interaction to complete
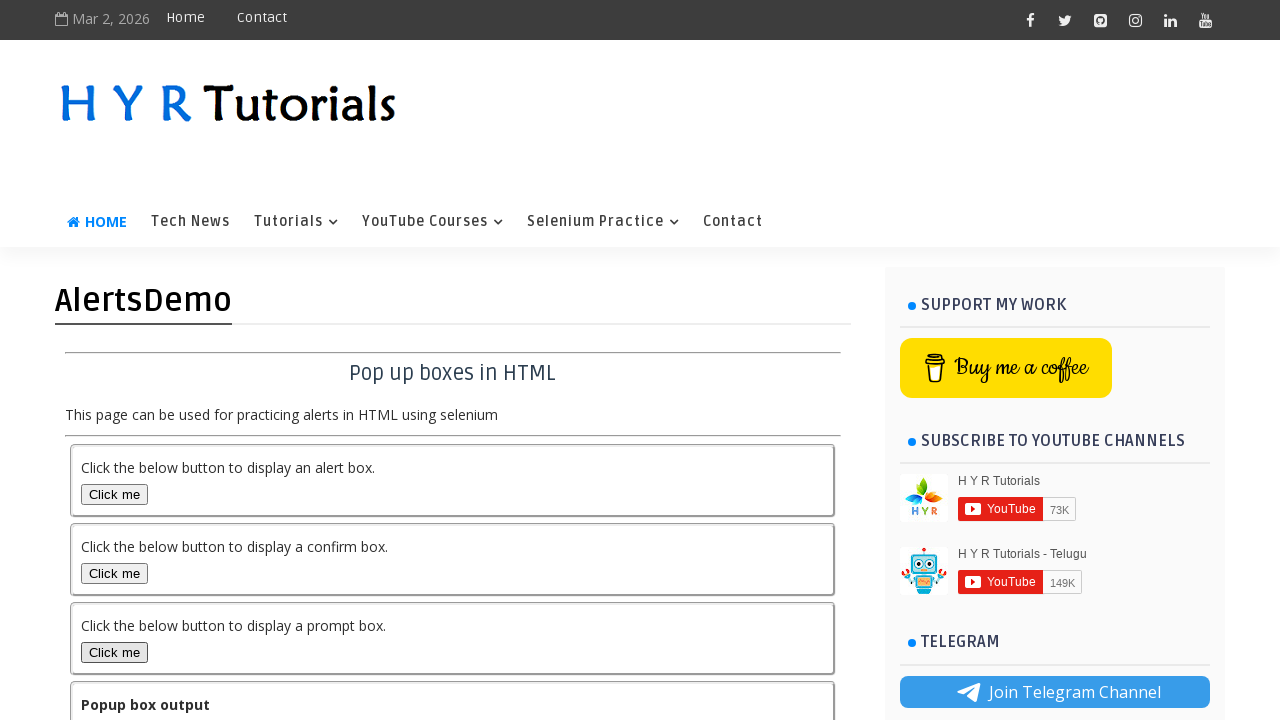

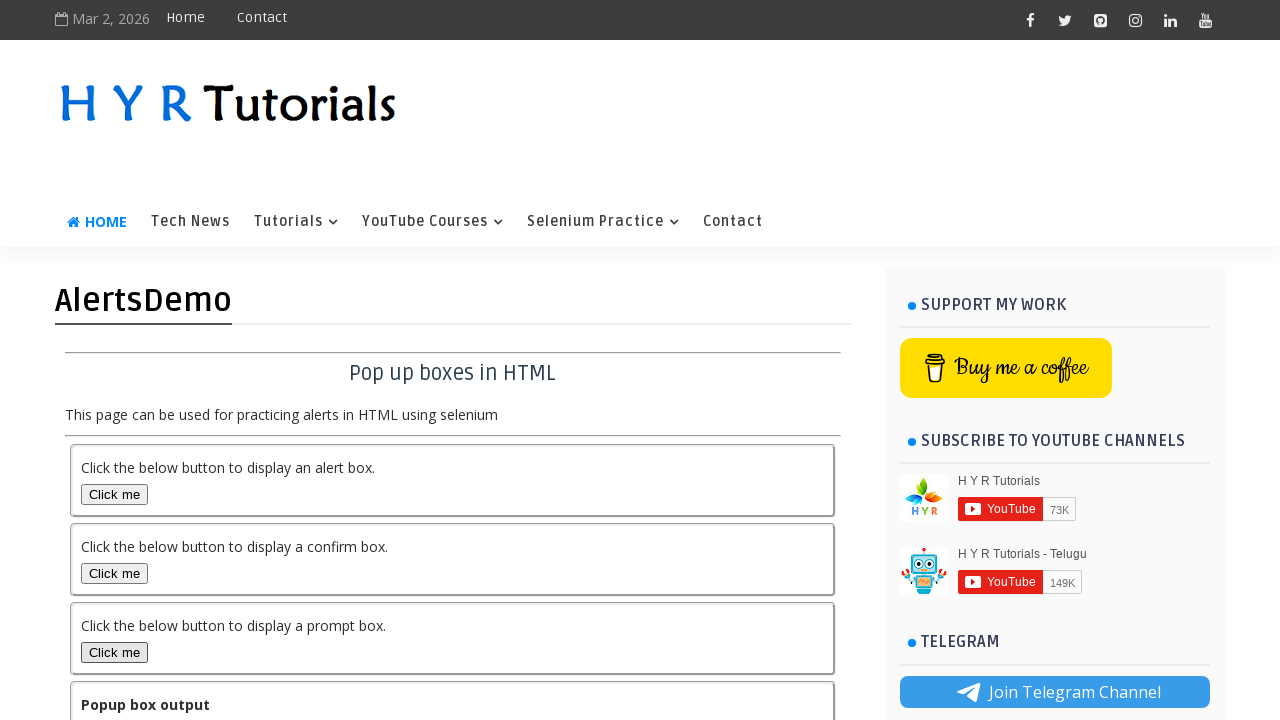